Tests file download functionality by clicking the download button on the demo page

Starting URL: https://demoqa.com/upload-download

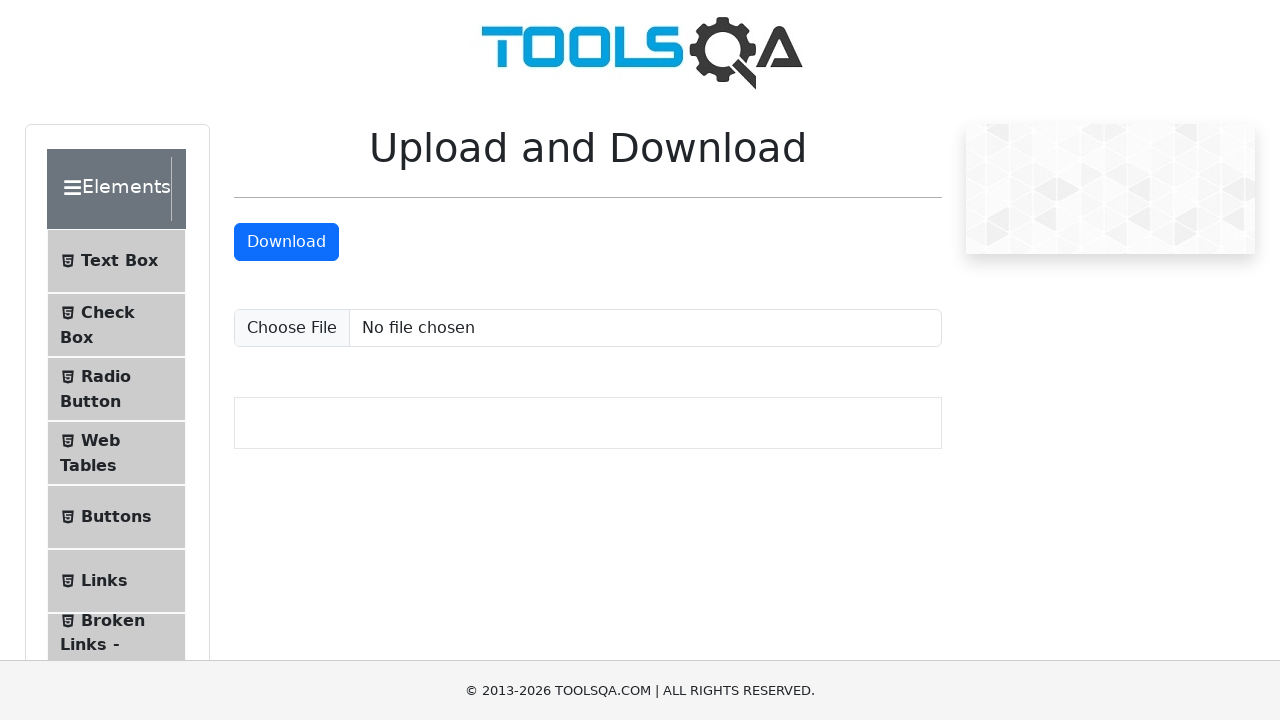

Queried for fixed banner element
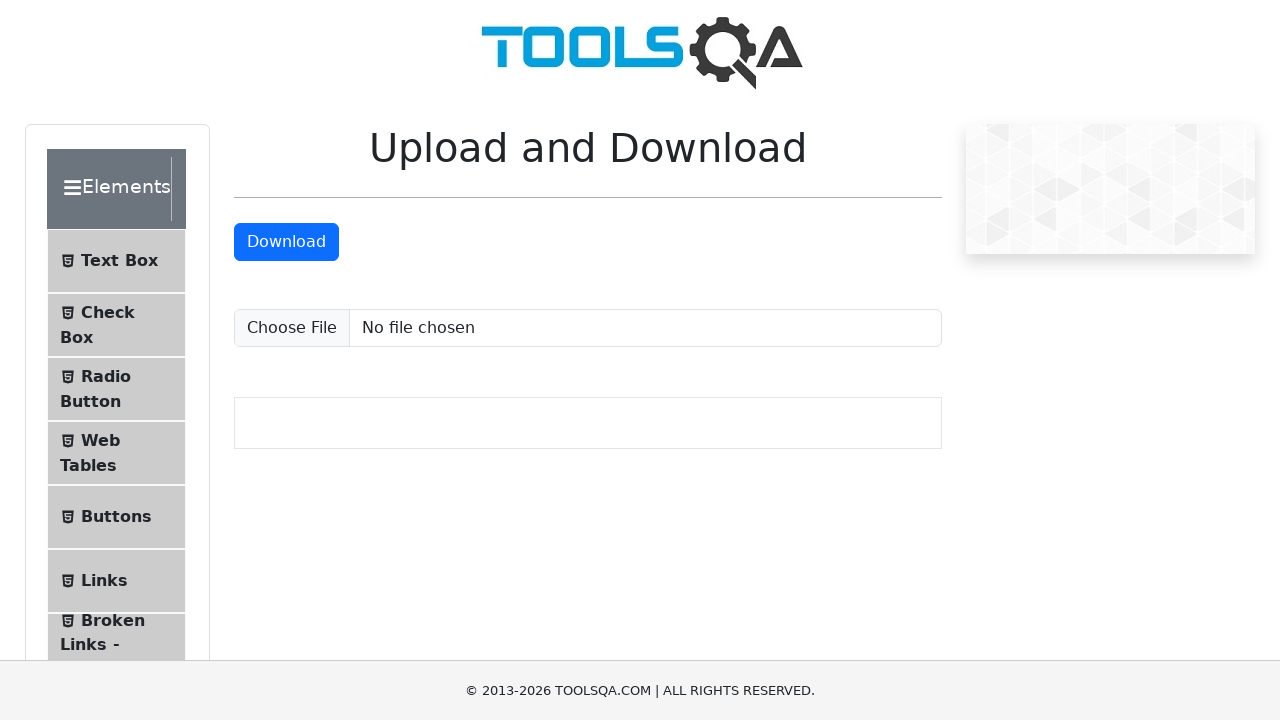

Scrolled down 200 pixels to reveal download button
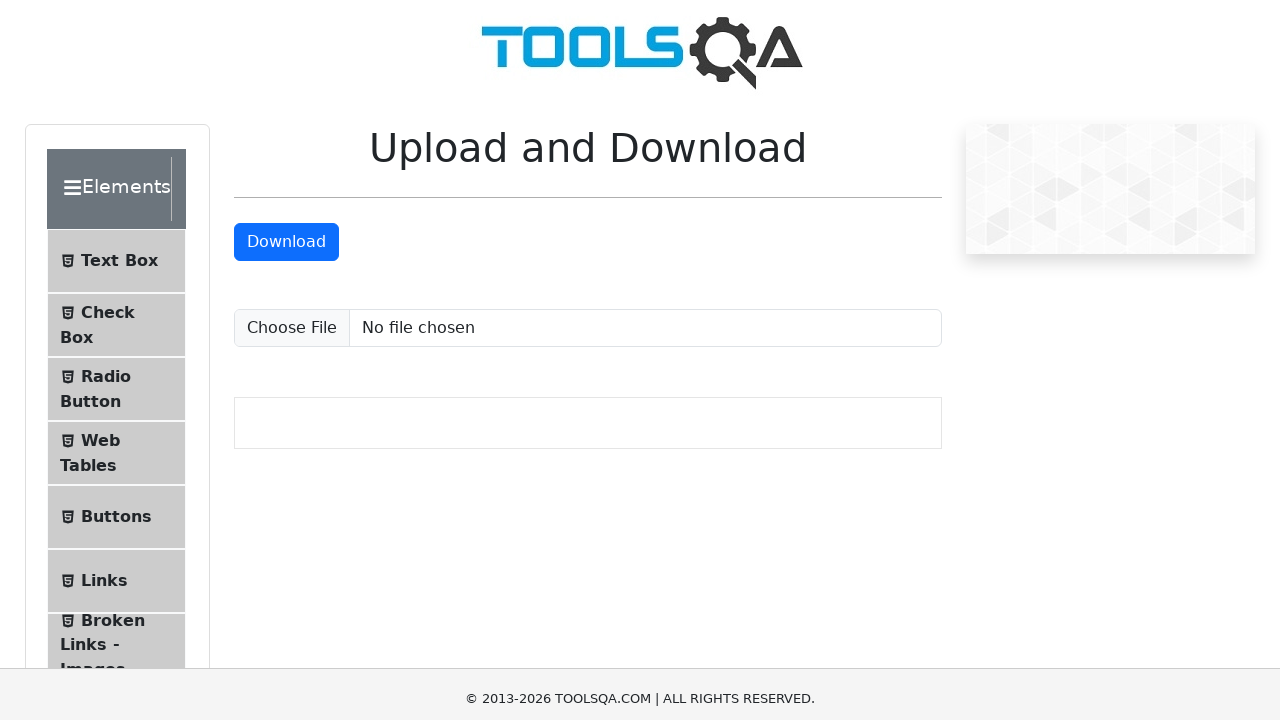

Clicked the download button to initiate file download at (286, 42) on #downloadButton
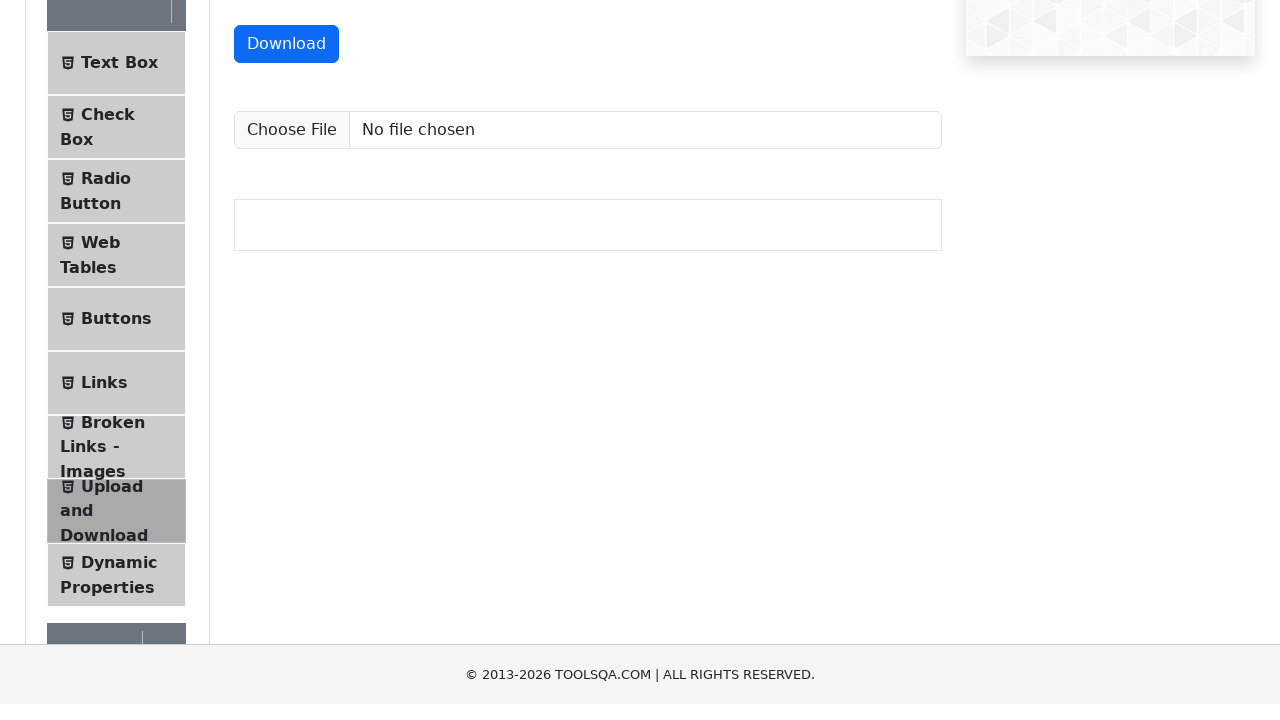

Waited 3 seconds for file download to complete
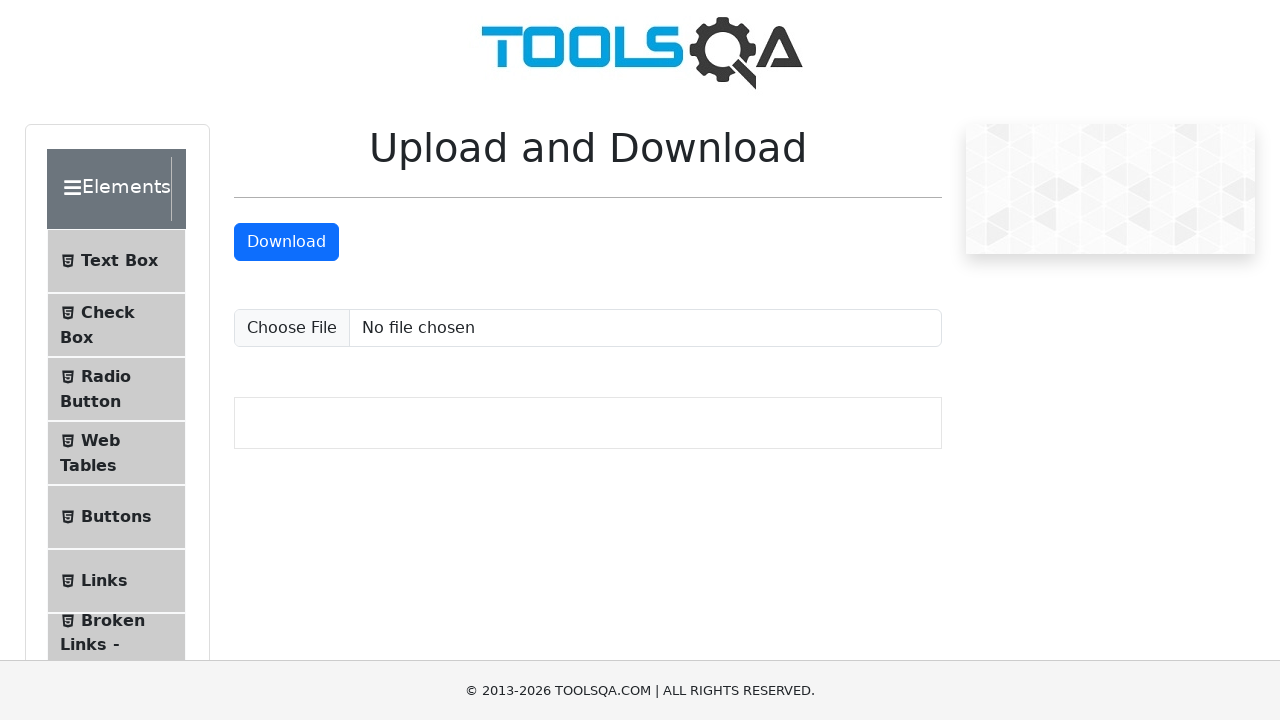

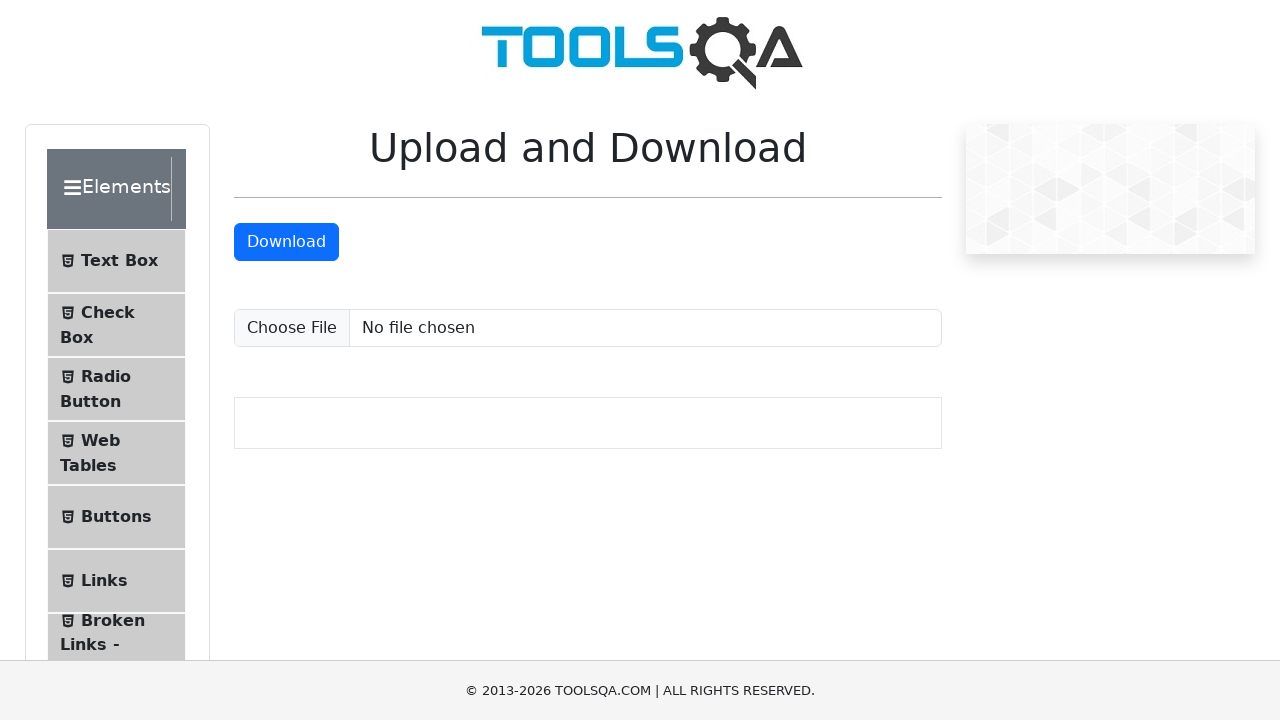